Tests that empty email is rejected in the registration form

Starting URL: https://davi-vert.vercel.app/index.html

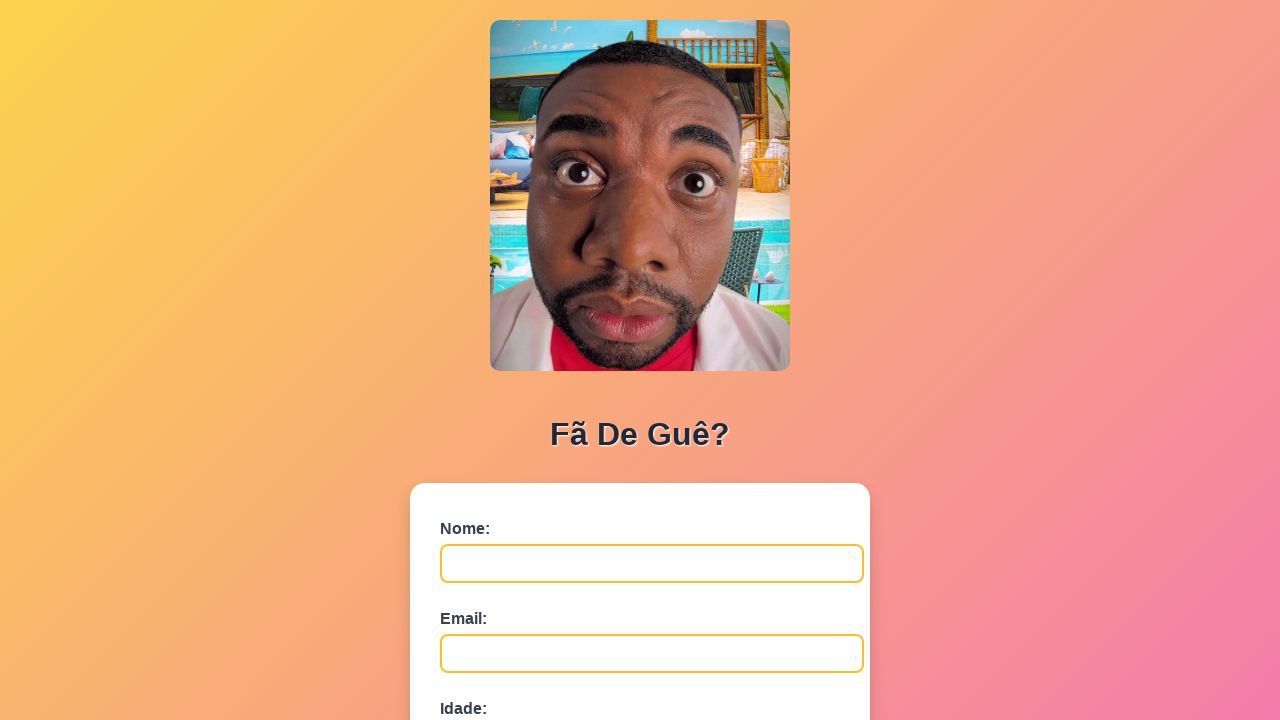

Navigated to registration form page
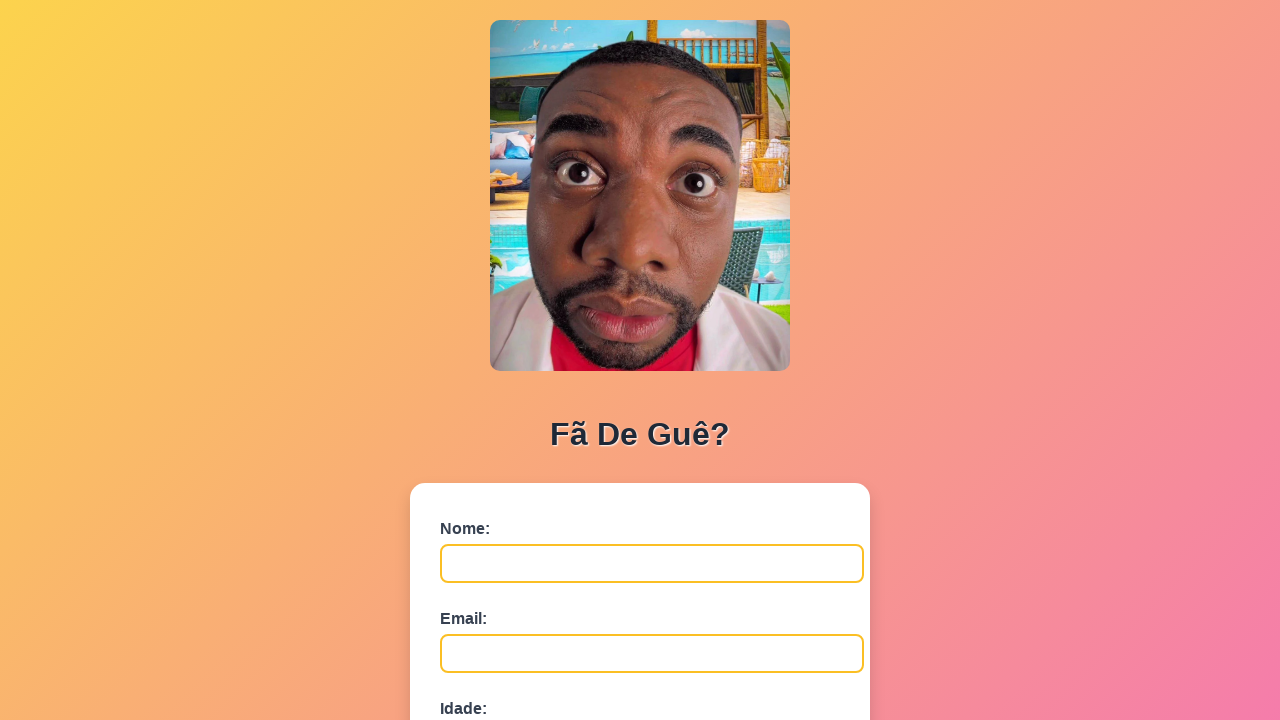

Cleared localStorage
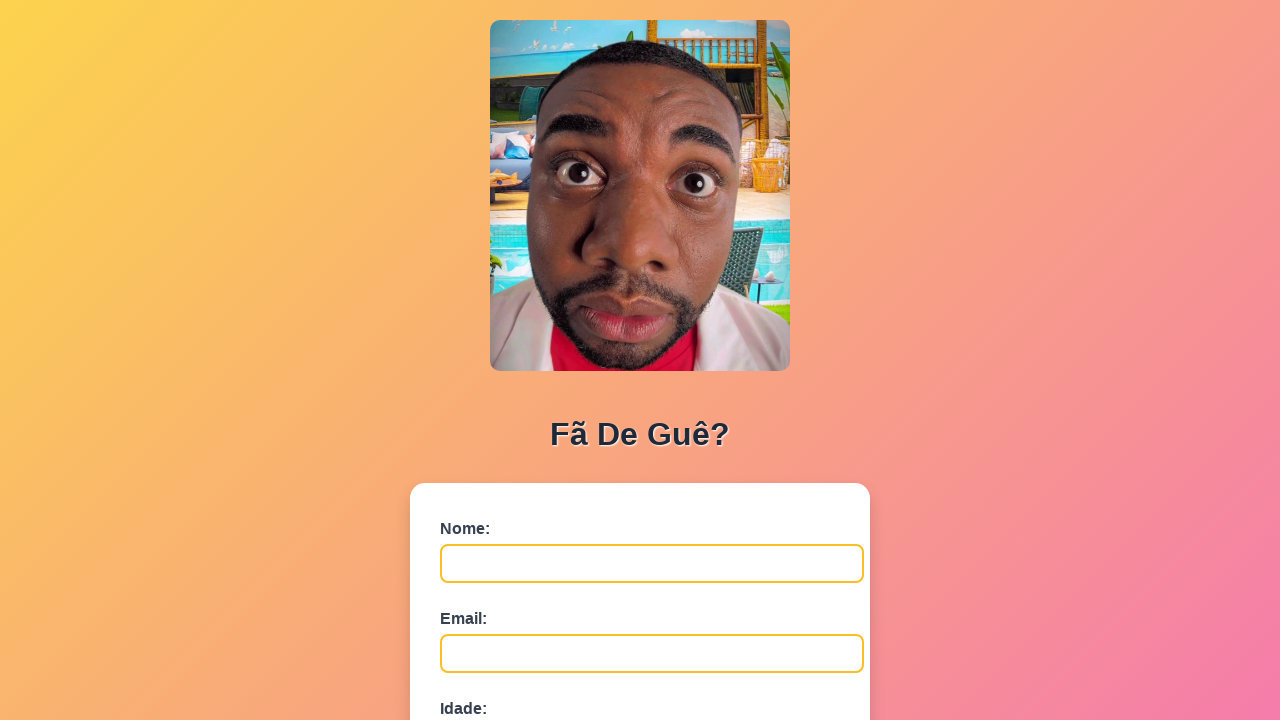

Filled name field with 'Paulo Mendes' on #nome
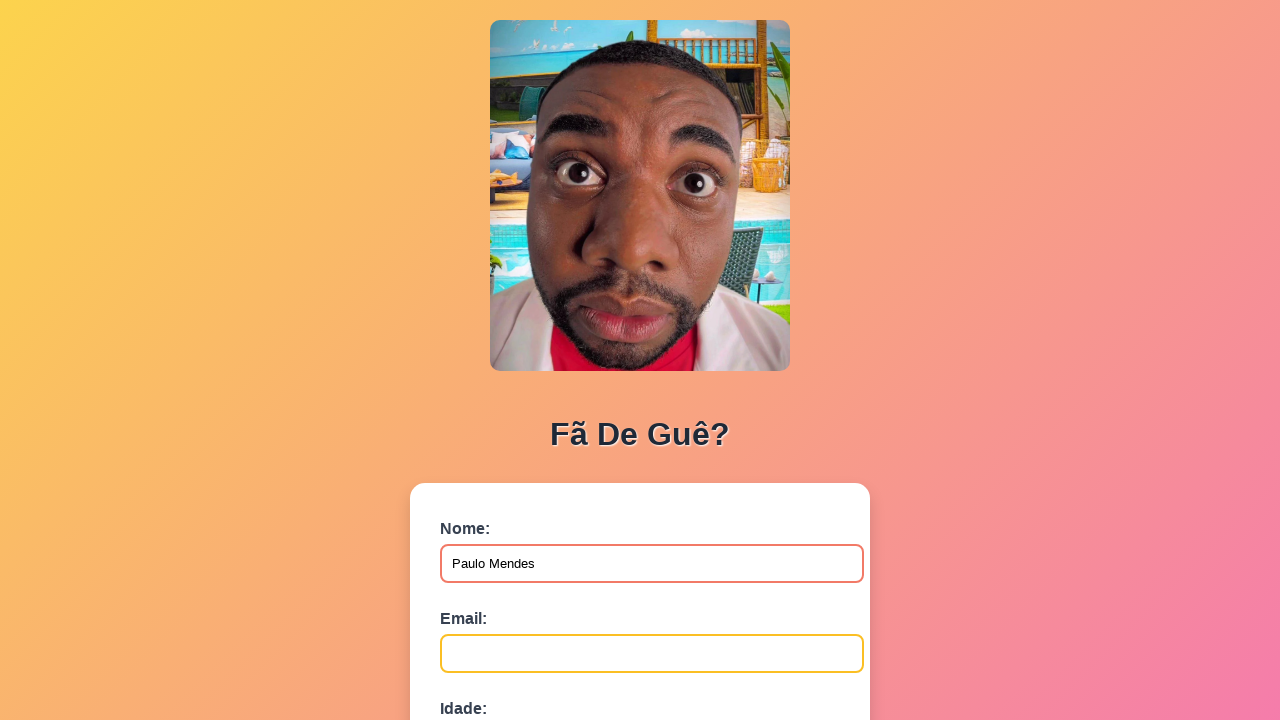

Left email field empty on #email
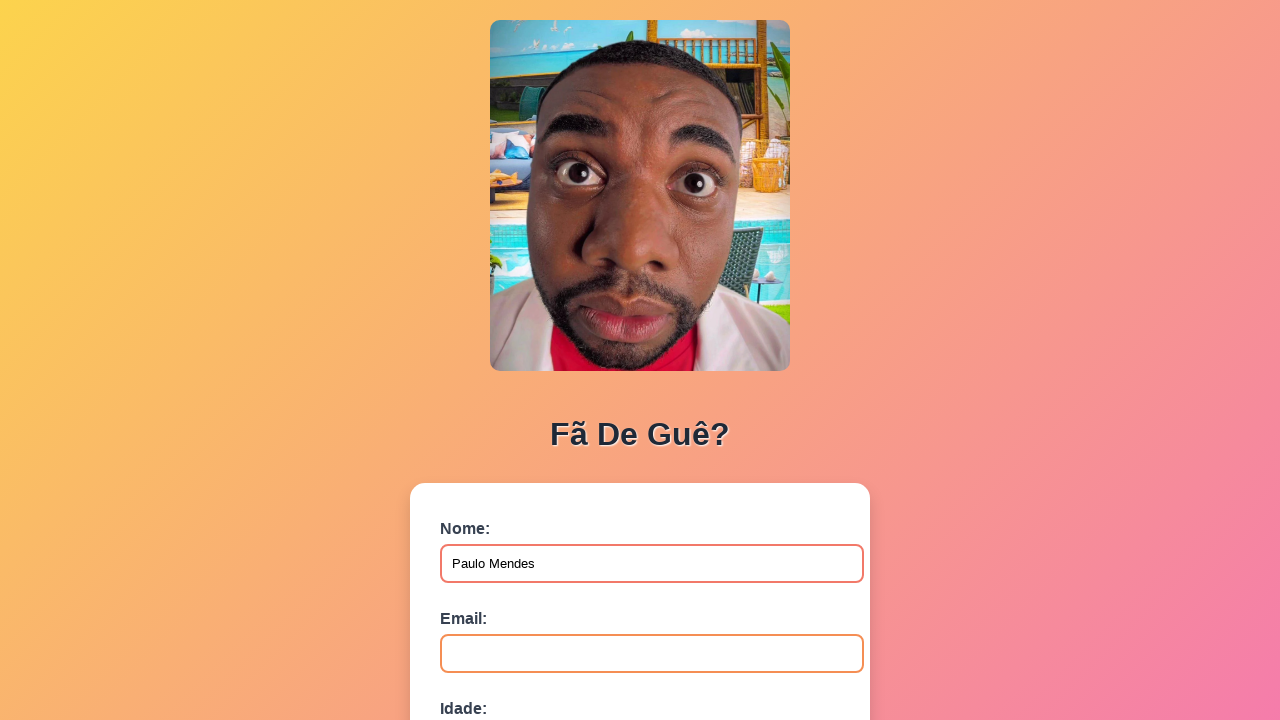

Filled age field with '42' on #idade
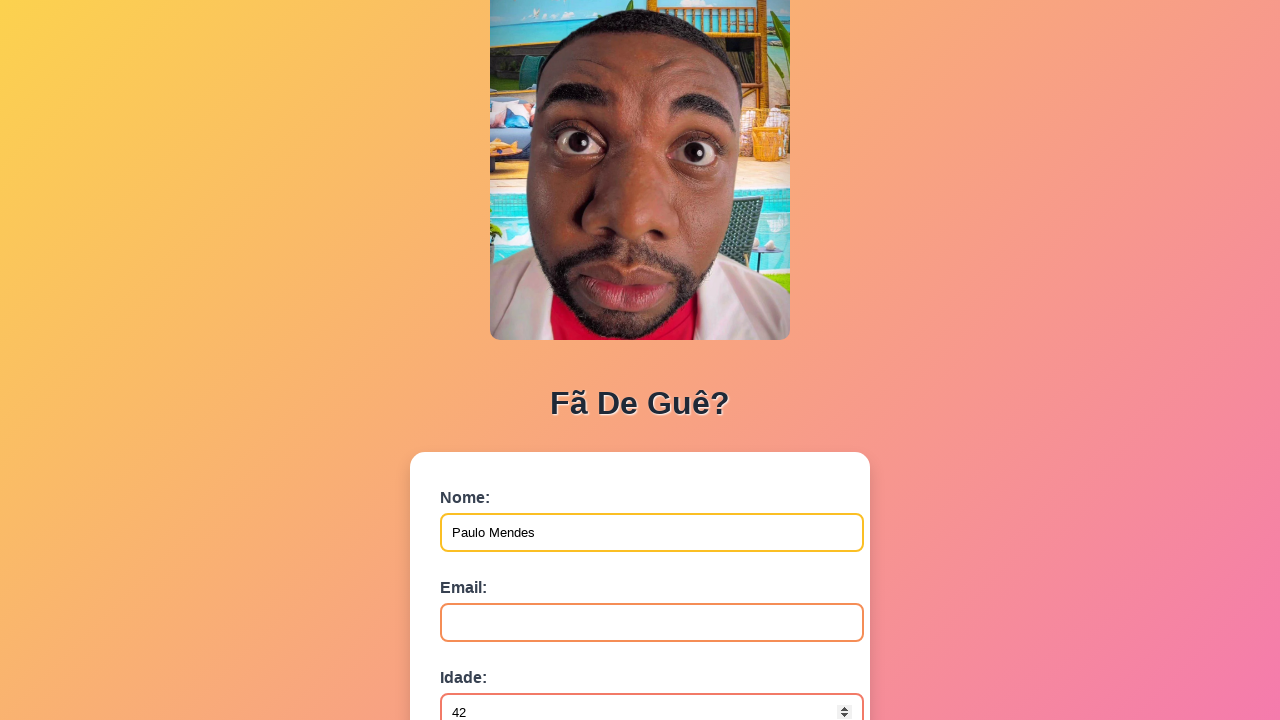

Clicked submit button to test empty email rejection at (490, 569) on button[type='submit']
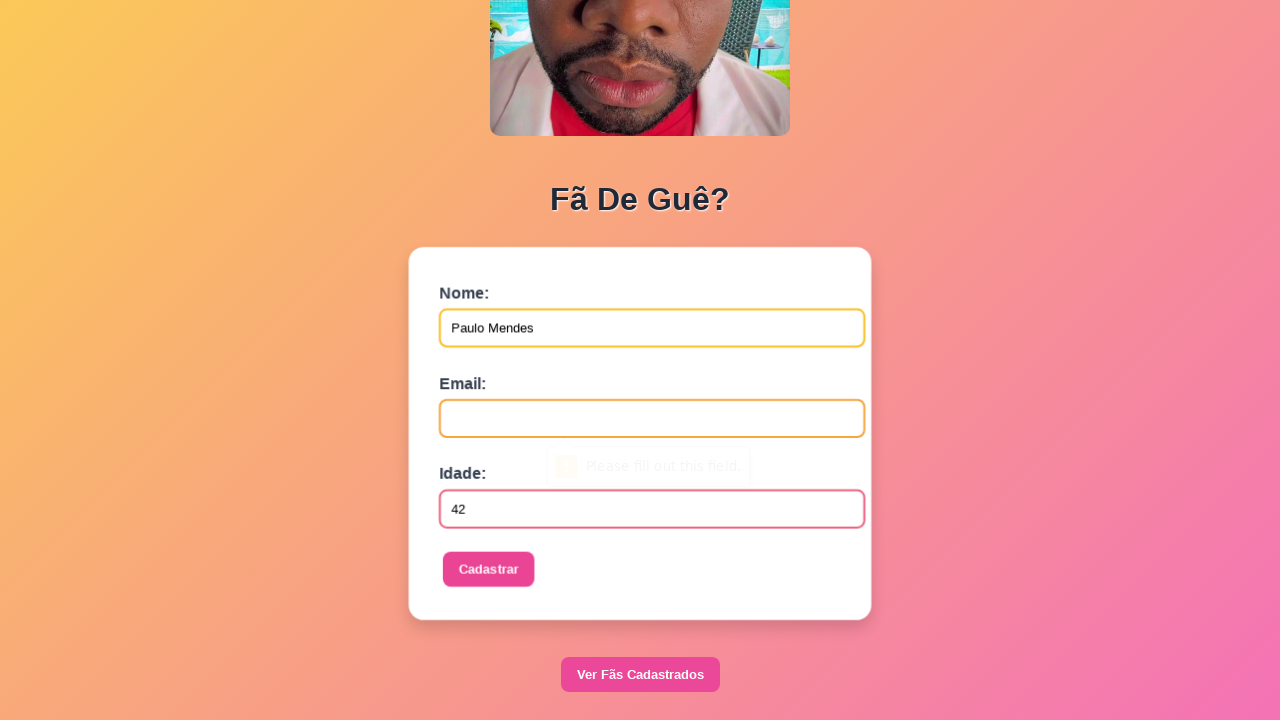

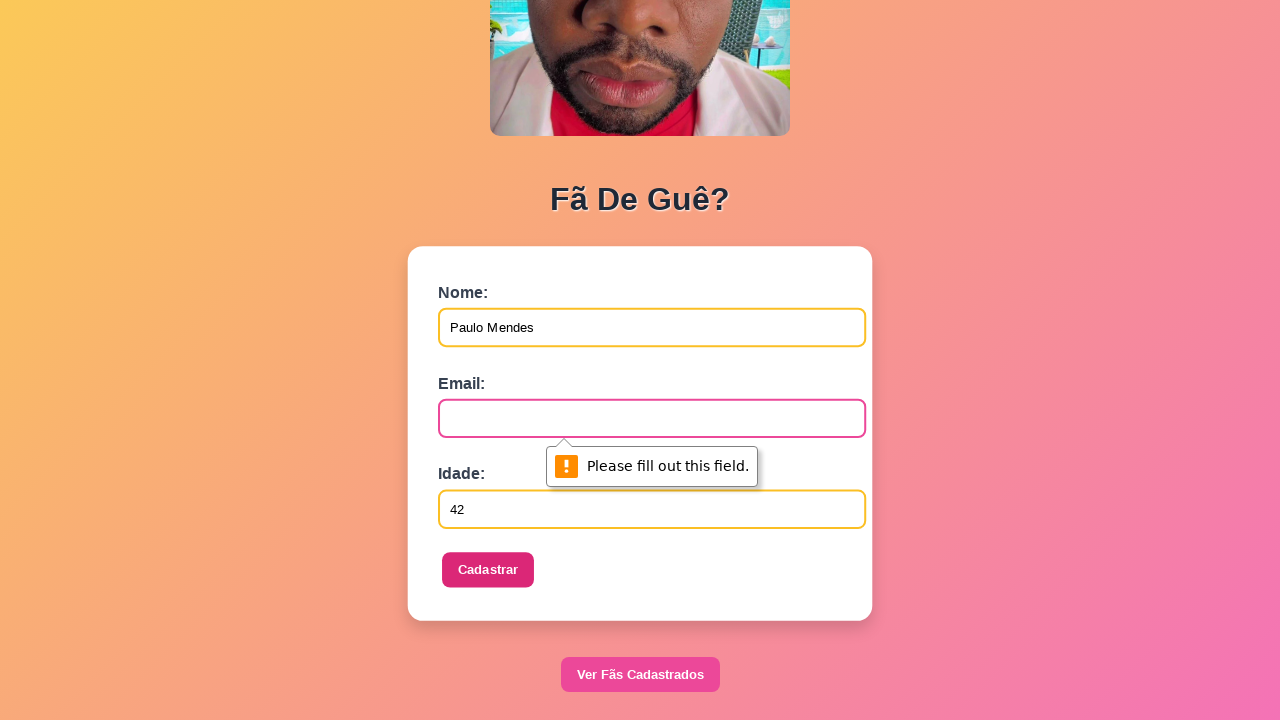